Tests basic navigation to the Nike Israel homepage and verifies the URL is correct

Starting URL: https://www.nike.com/il

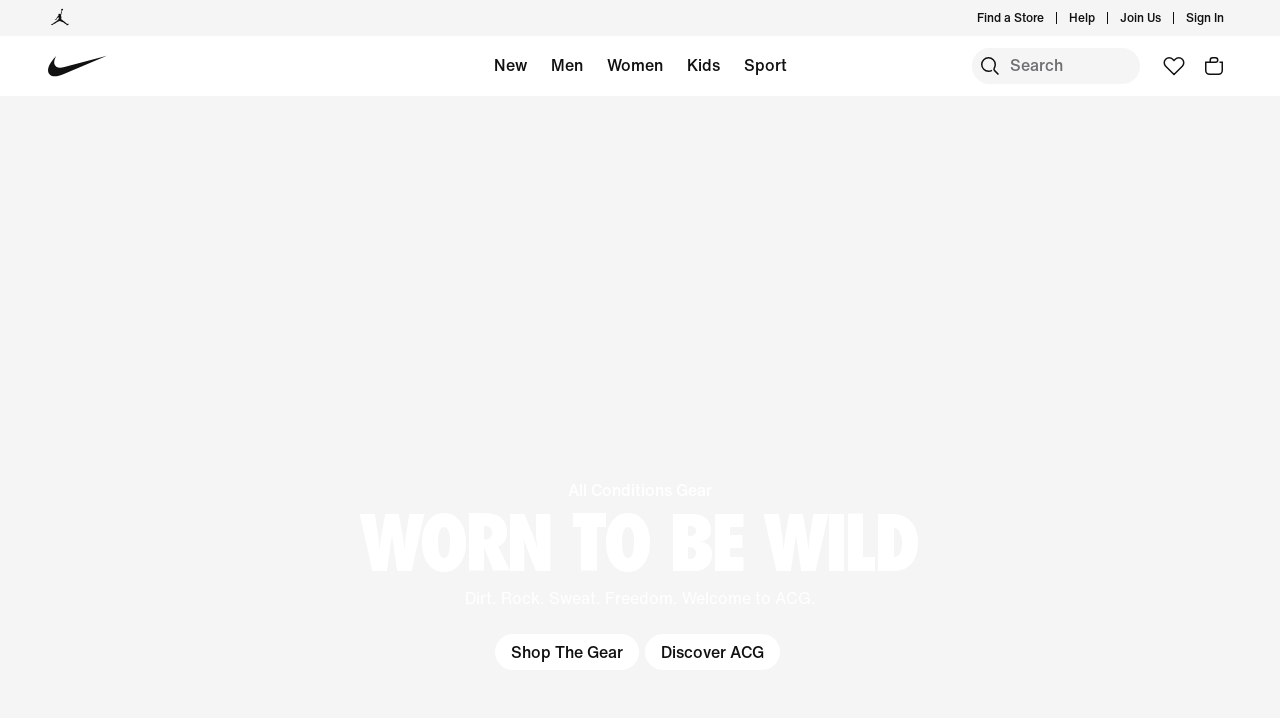

Navigated to Nike Israel homepage at https://www.nike.com/il
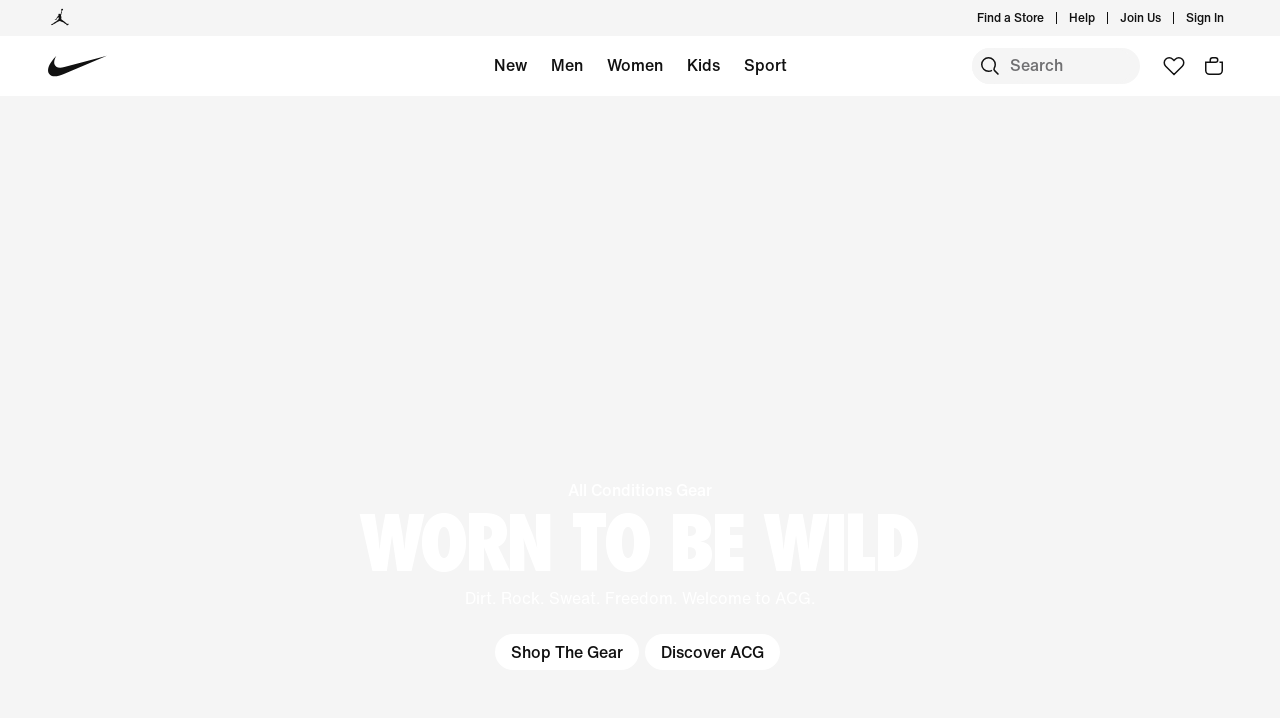

Verified that page URL matches expected URL https://www.nike.com/il
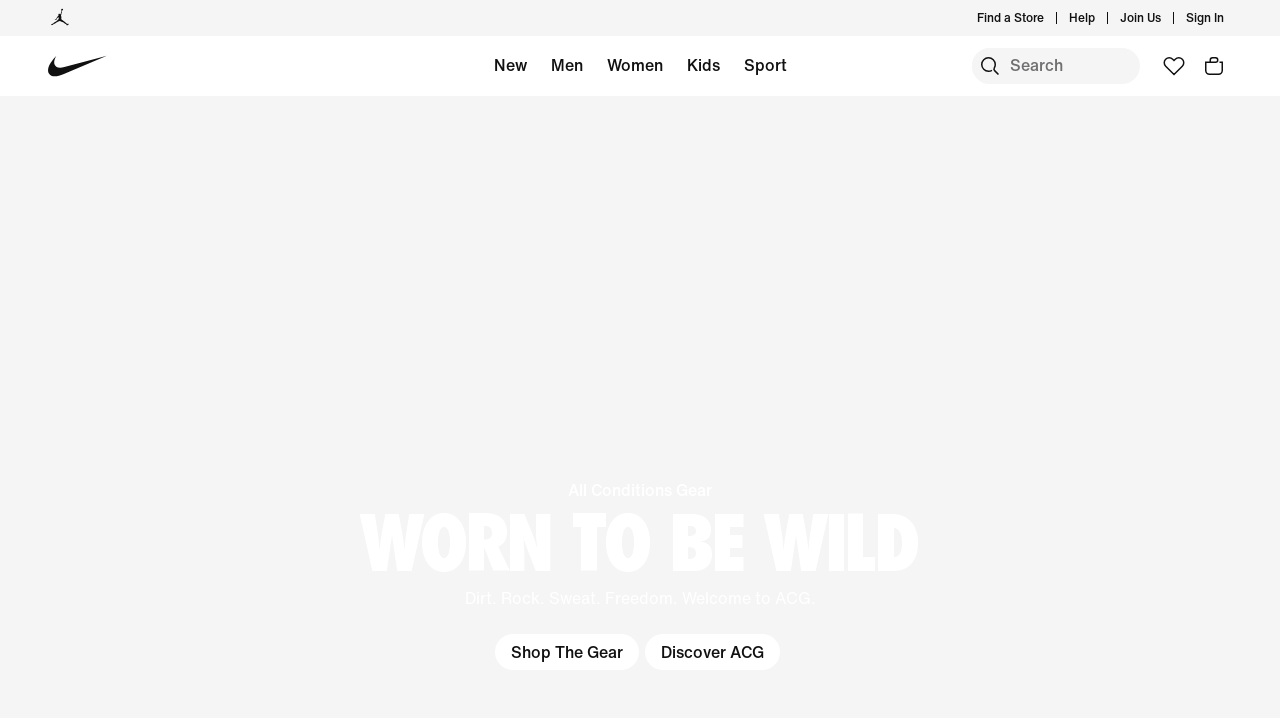

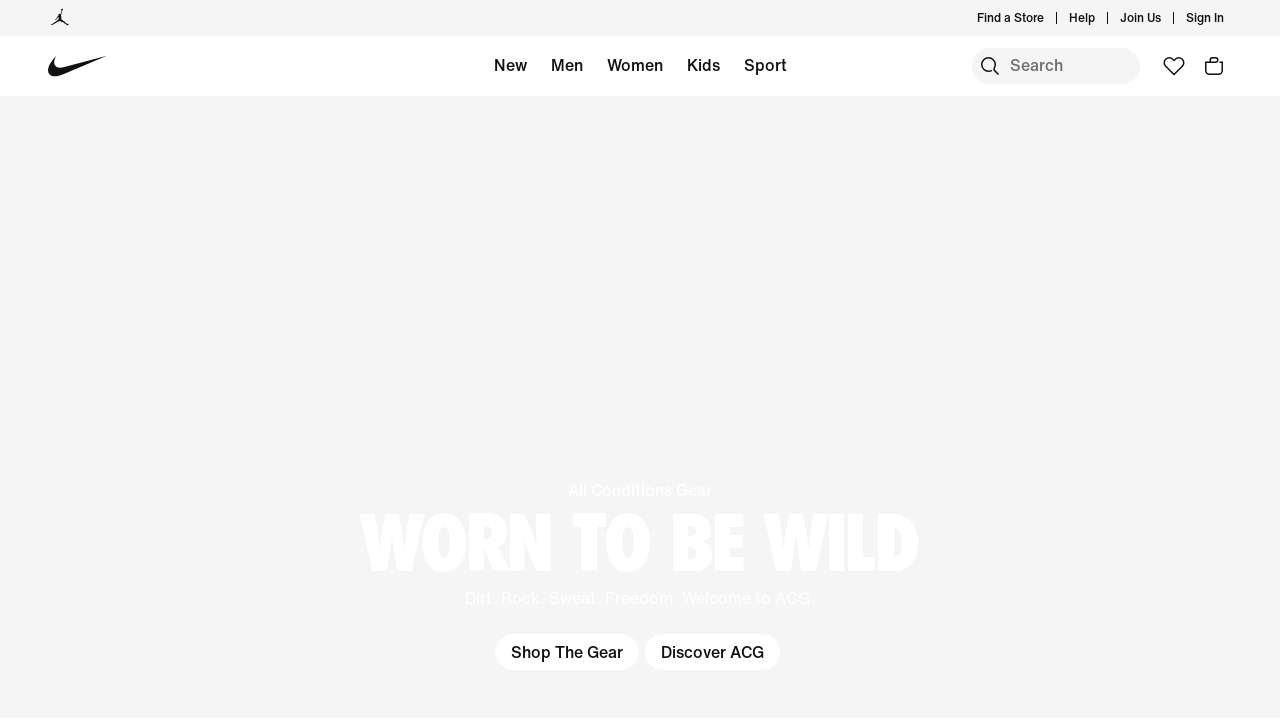